Tests W3Schools search functionality by searching for "HTML Tutorial"

Starting URL: https://www.w3schools.com/

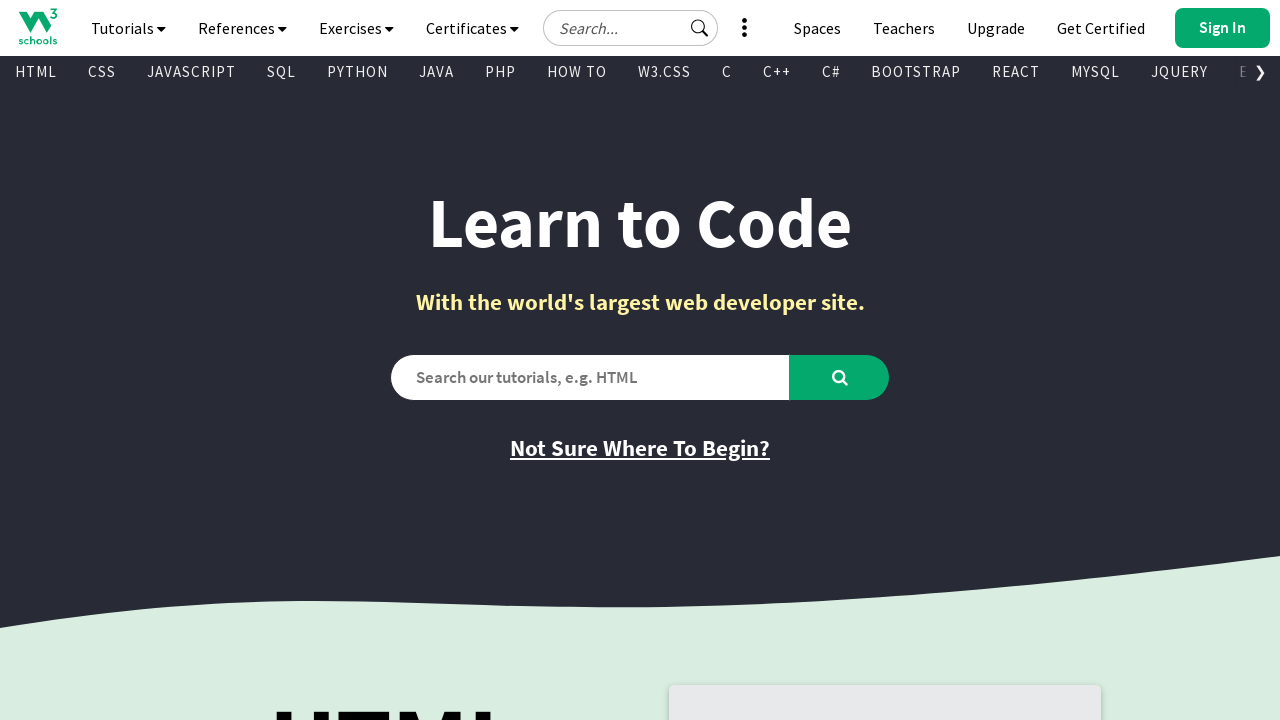

Verified initial page title is 'W3Schools Online Web Tutorials'
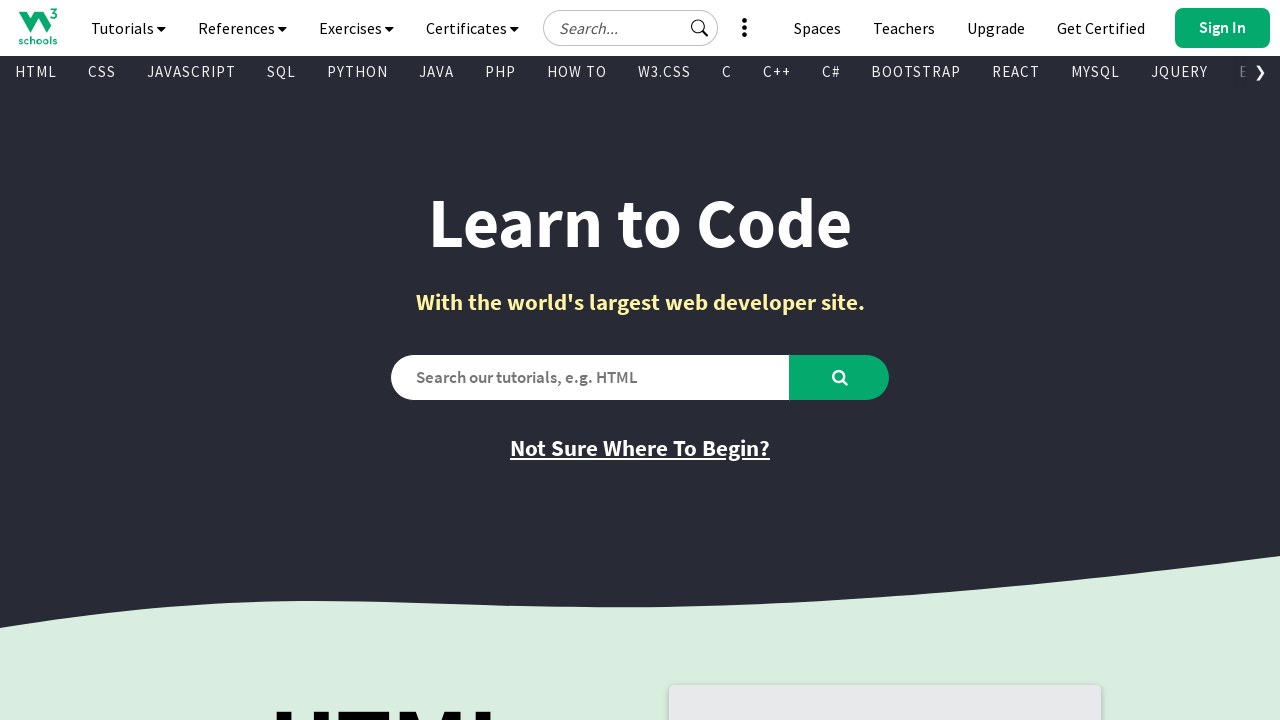

Filled search box with 'HTML Tutorial' on #search2
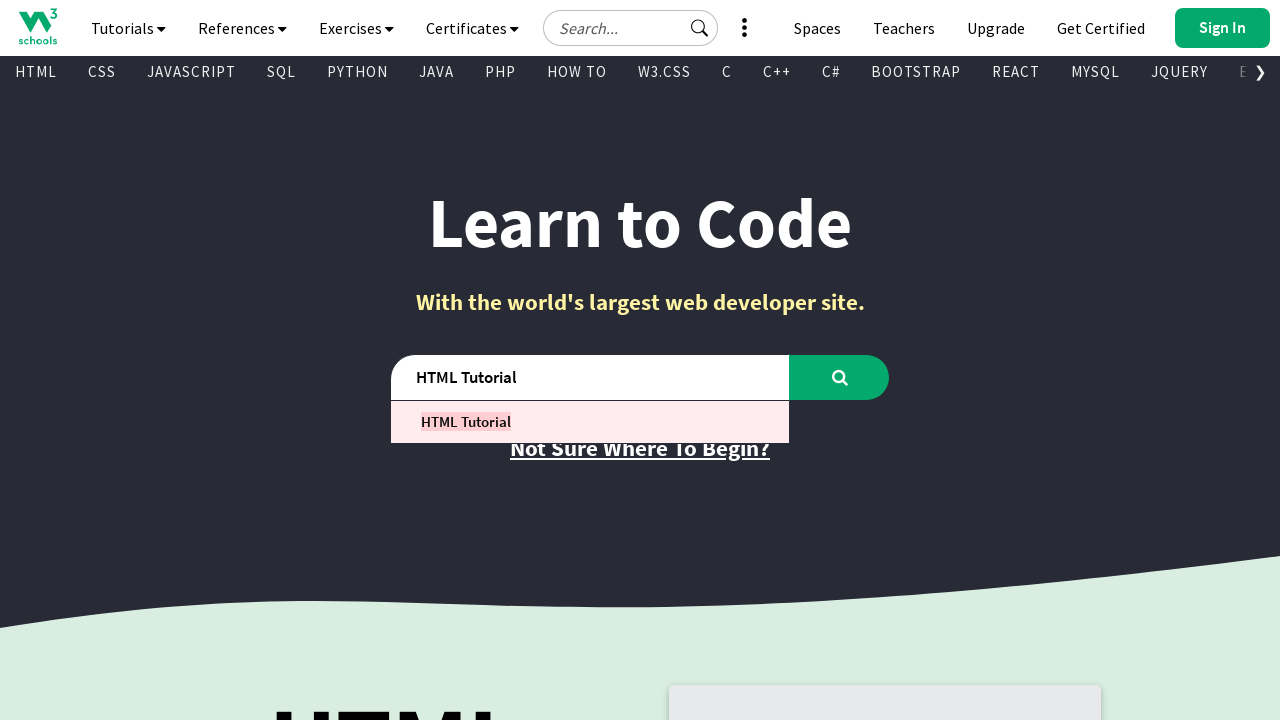

Clicked search button to search for HTML Tutorial at (840, 377) on #learntocode_searchbtn
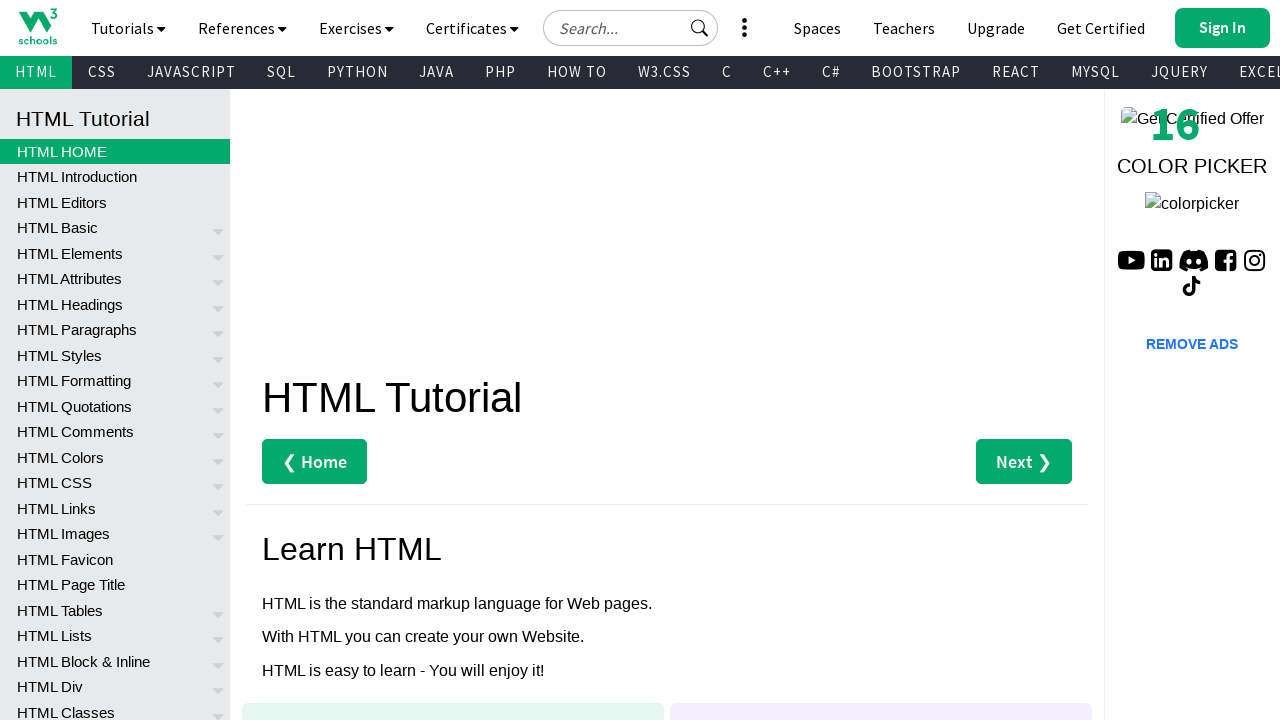

Waited for page to load completely
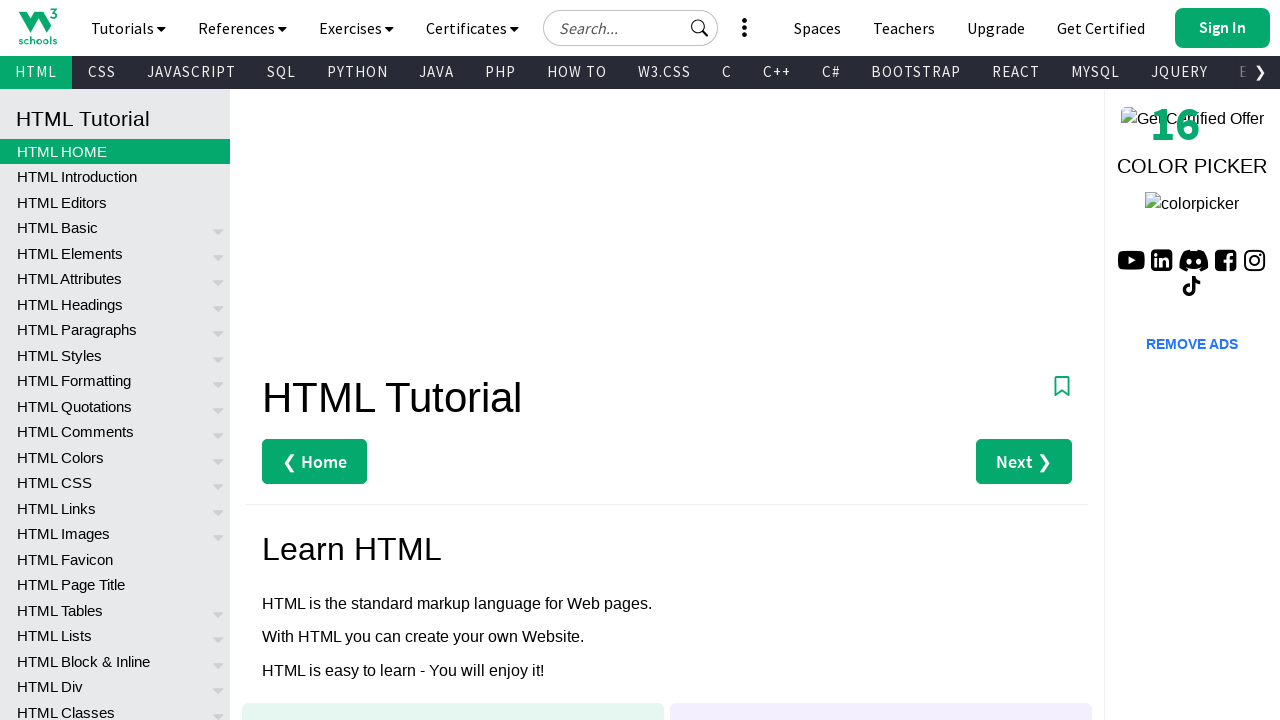

Verified search results page title is 'HTML Tutorial'
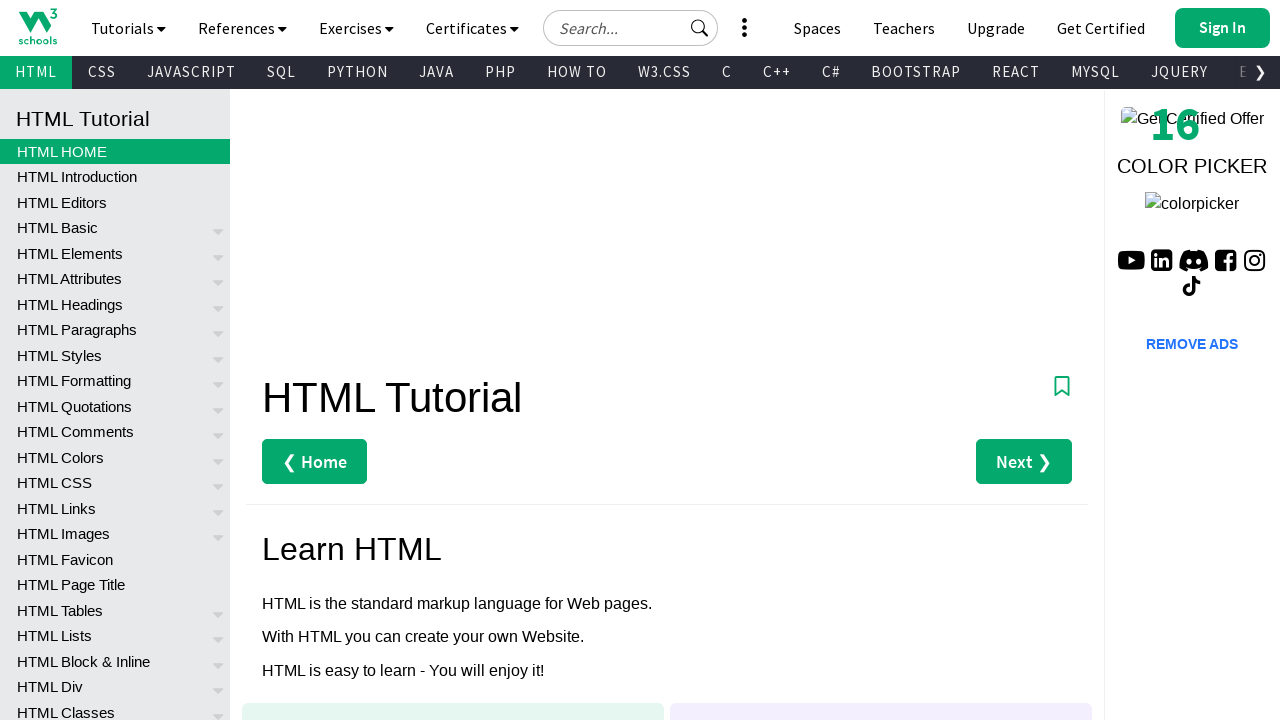

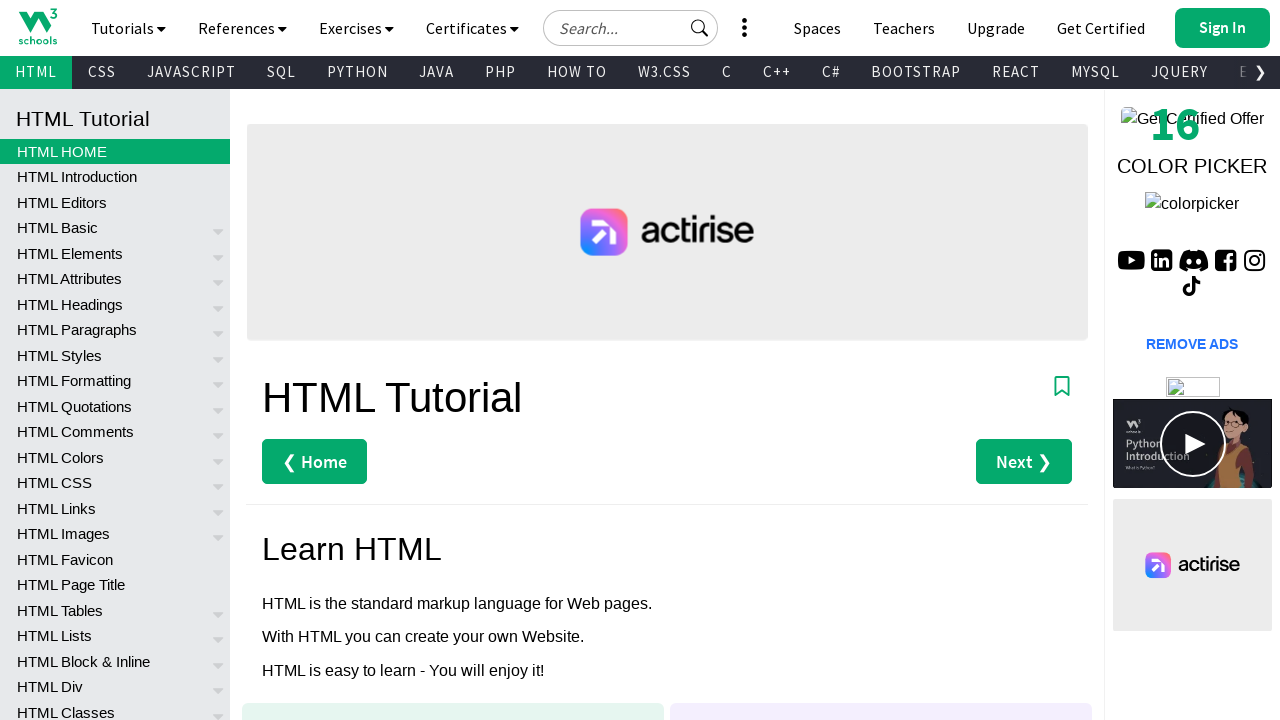